Tests sorting the Due column in the second table (with helpful markup) in ascending order using class-based selectors

Starting URL: http://the-internet.herokuapp.com/tables

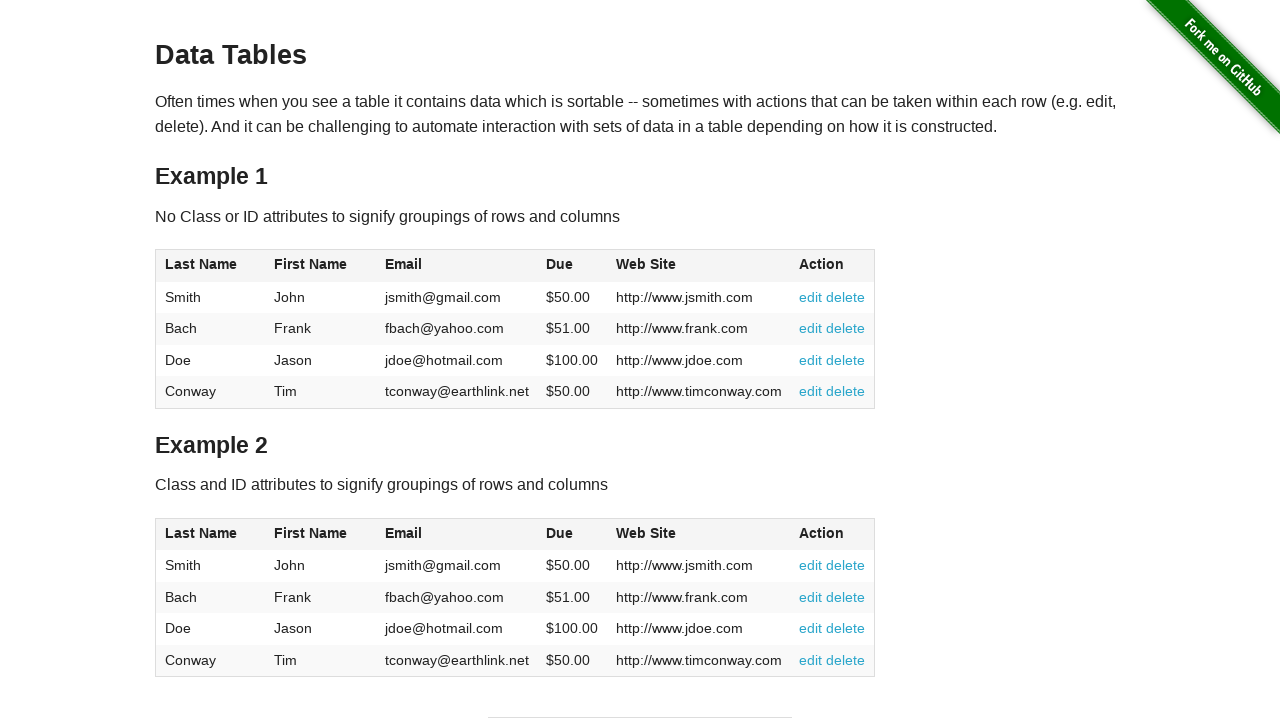

Clicked Due column header in table2 (with helpful markup) to sort ascending at (560, 533) on #table2 thead .dues
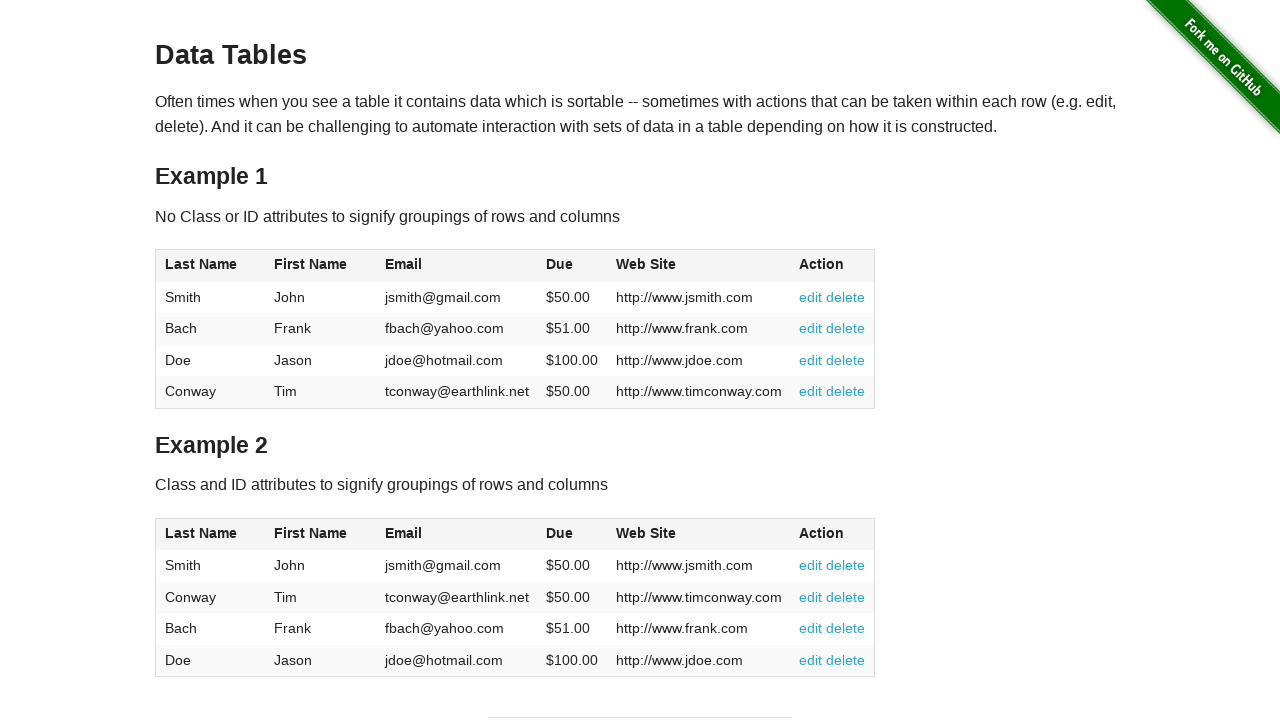

Waited for table2 body to load with Due column data
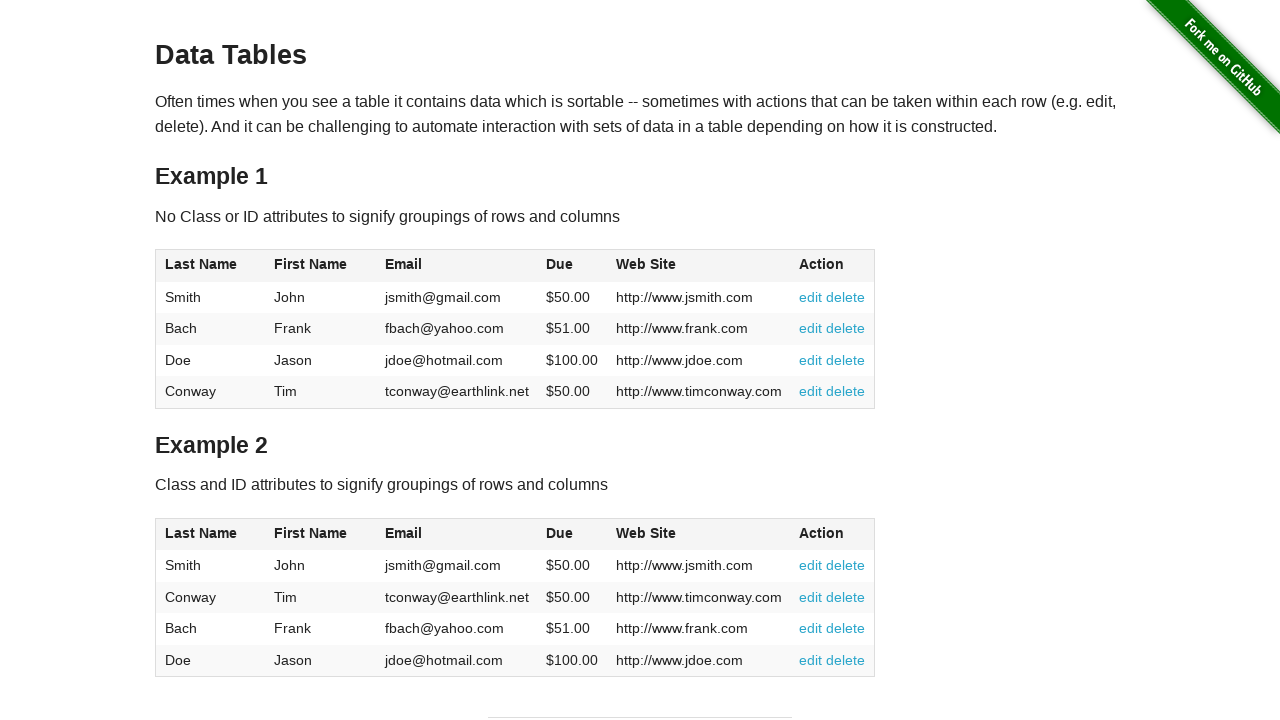

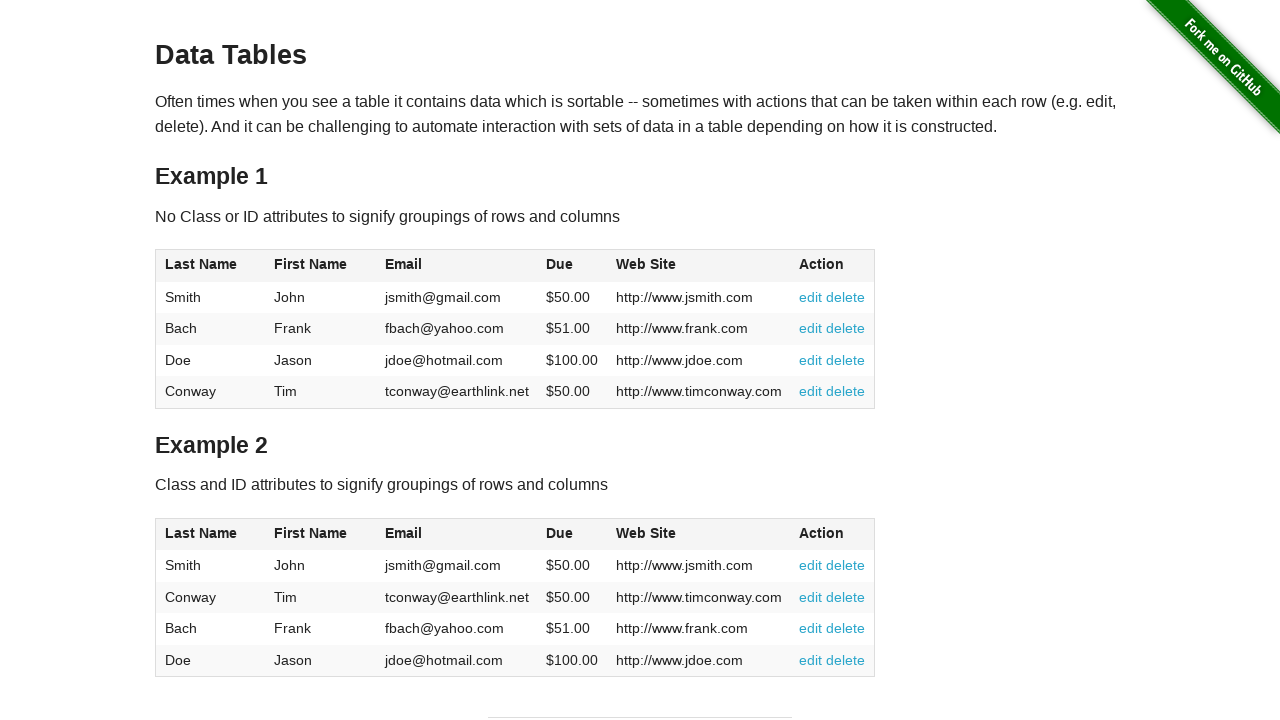